Navigates to the Selenium website, clicks on the Downloads section, and performs a right-click (context click) on the documentation link

Starting URL: https://www.selenium.dev/

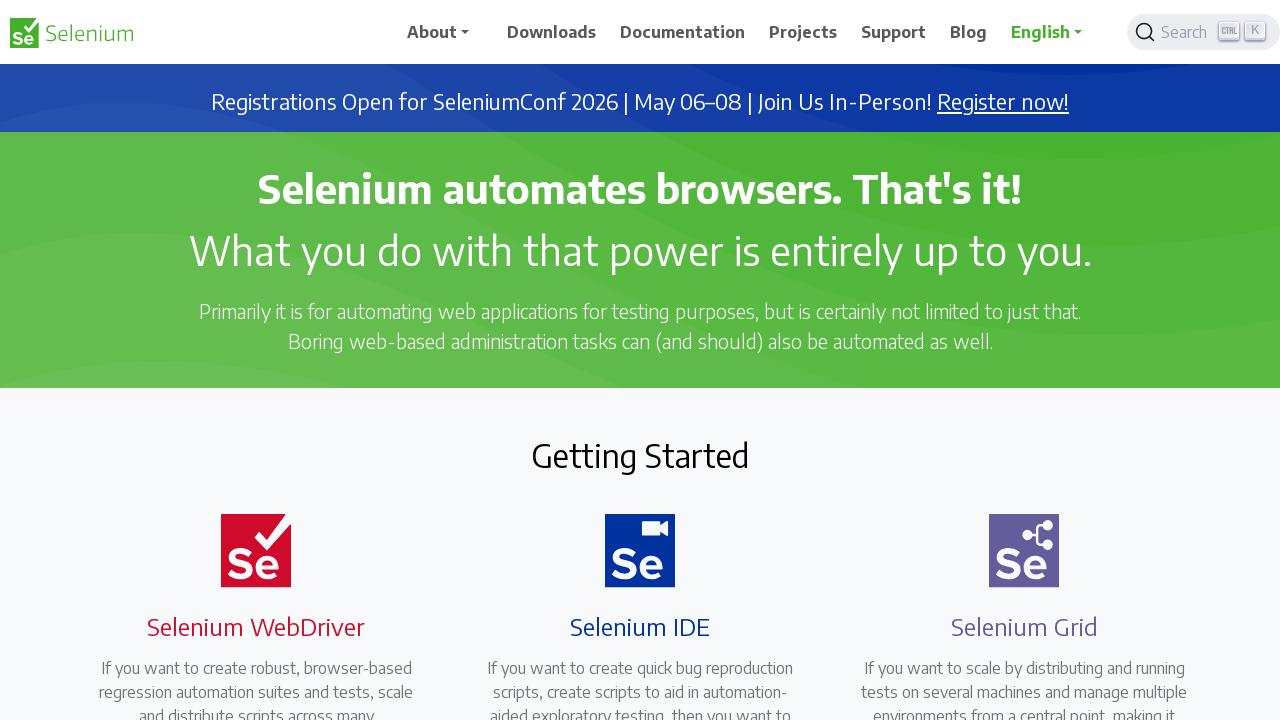

Clicked on Downloads menu item at (552, 32) on xpath=//span[text()='Downloads']
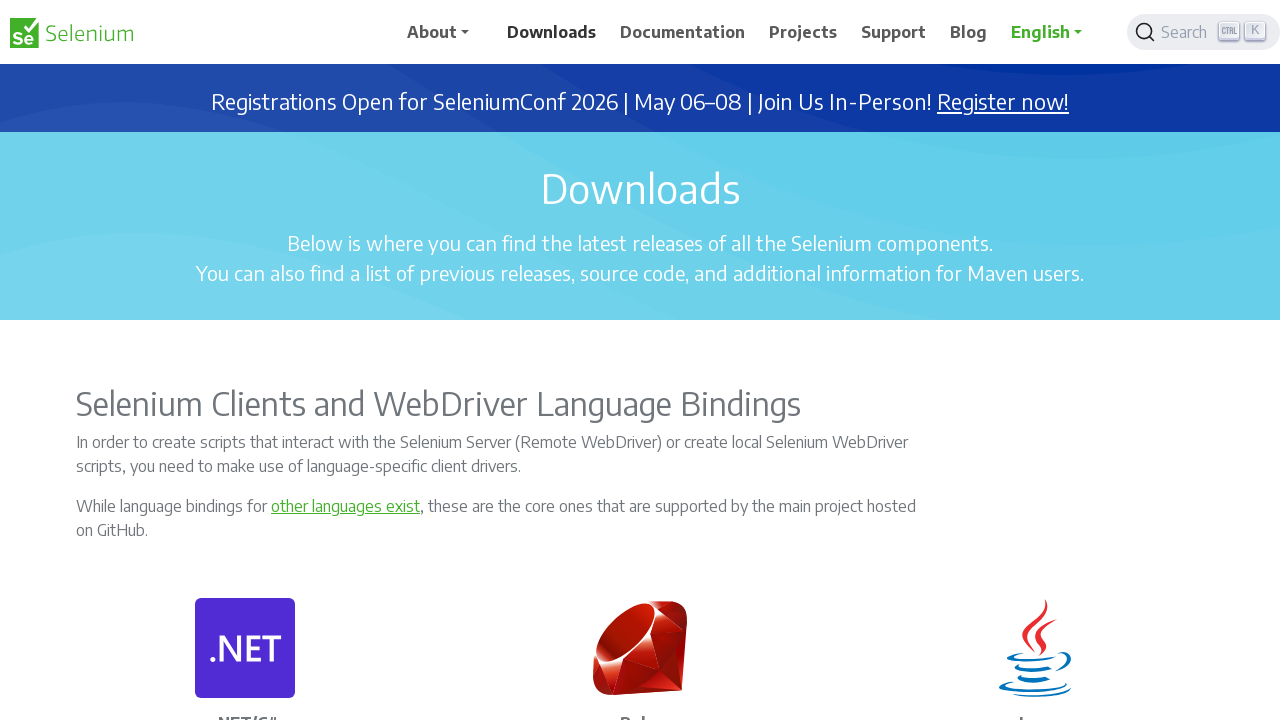

Documentation link loaded on Downloads page
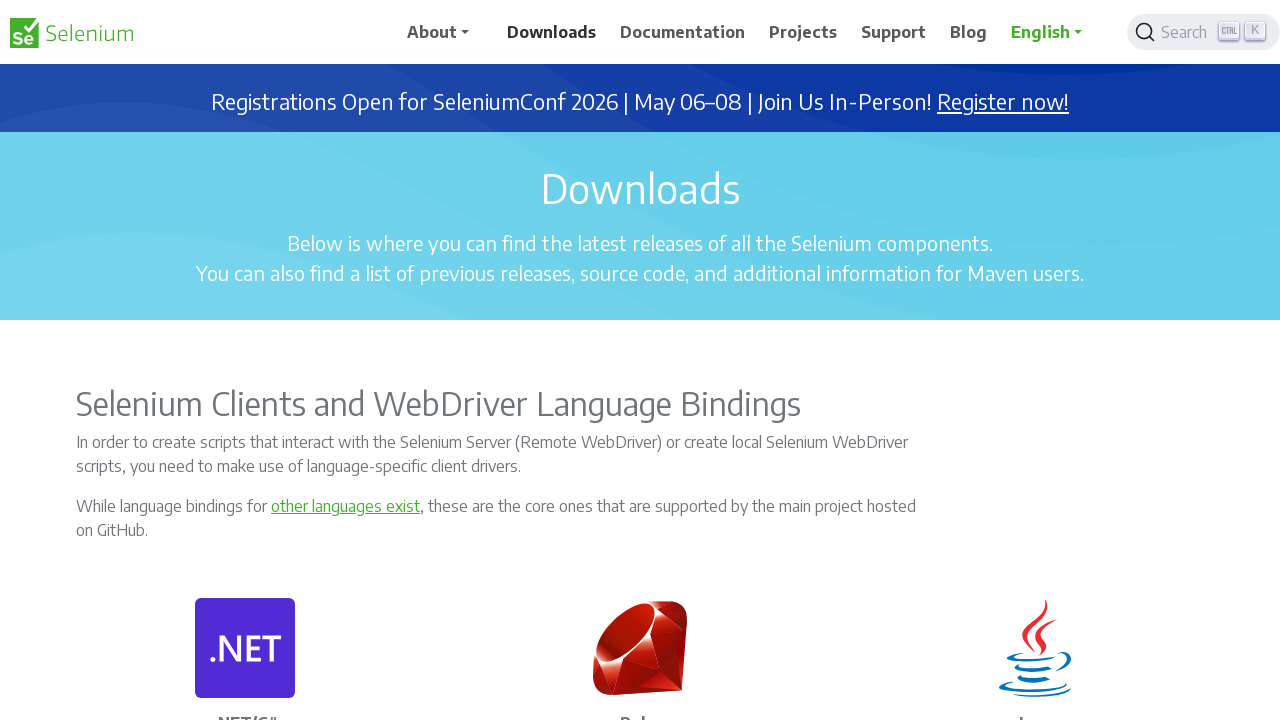

Located documentation link element
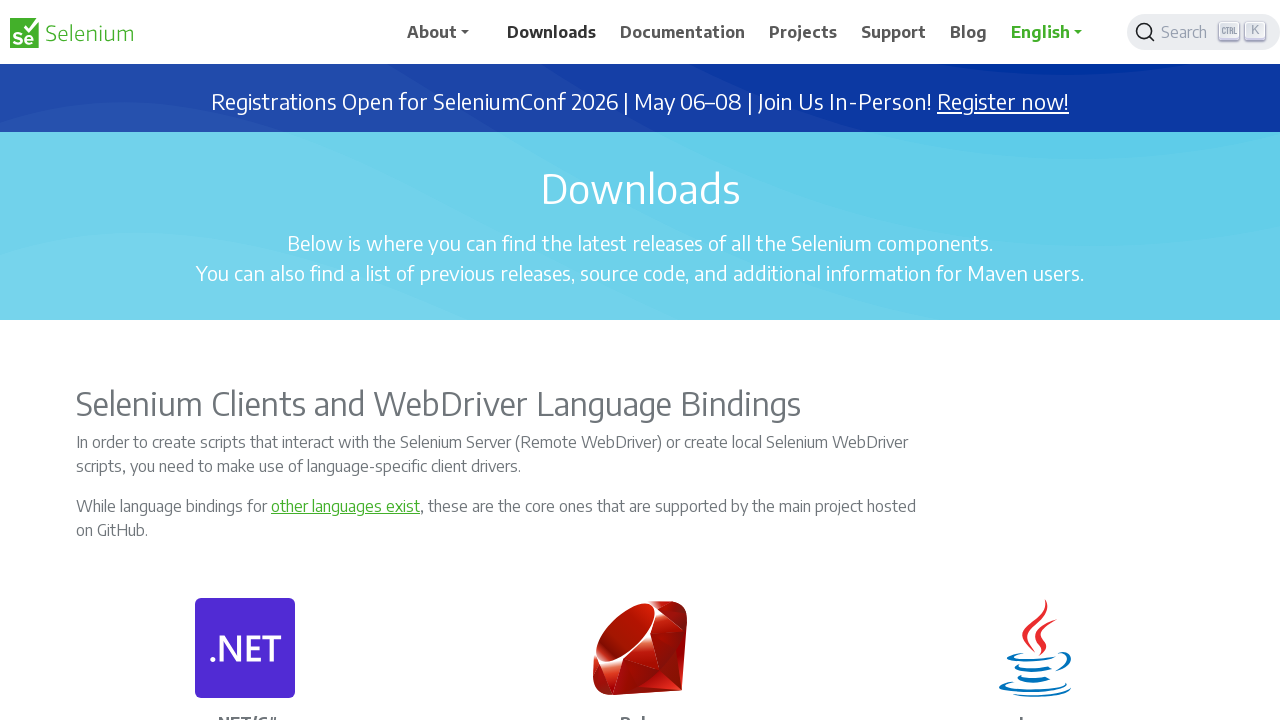

Performed right-click (context click) on documentation link at (1114, 361) on xpath=//p[starts-with(text(),'To use the Selenium Server in a Grid')]/a
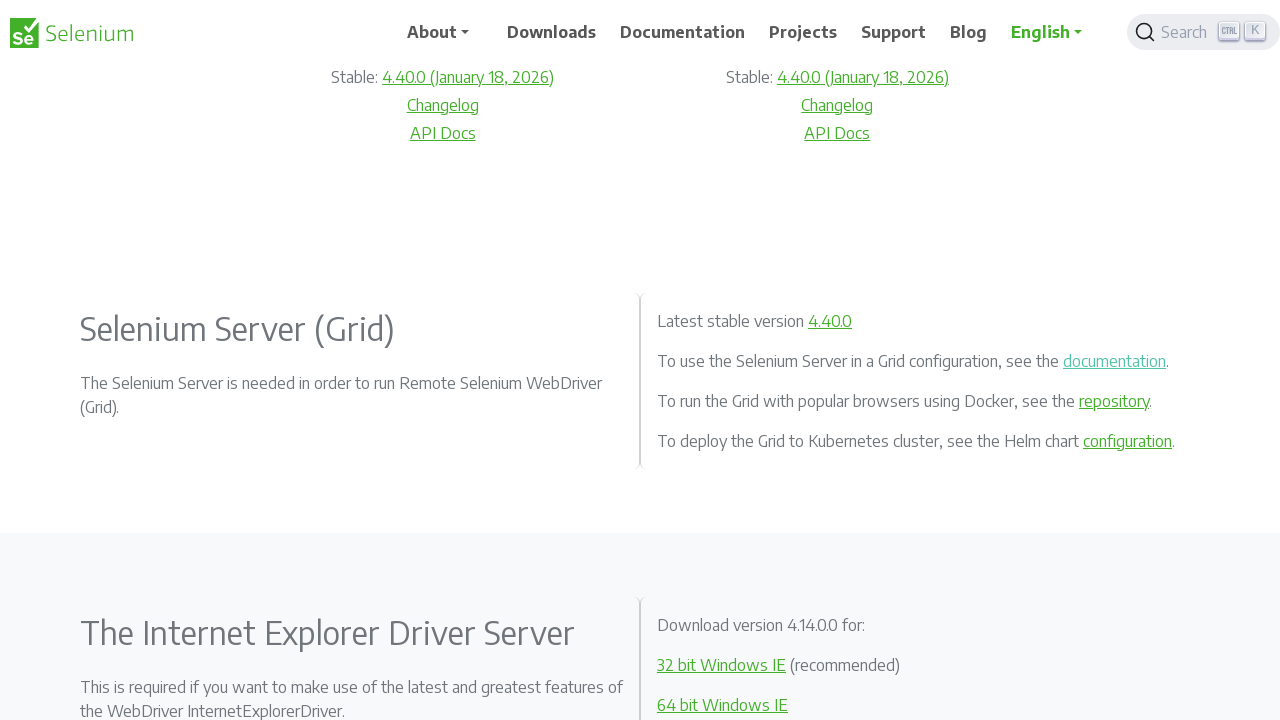

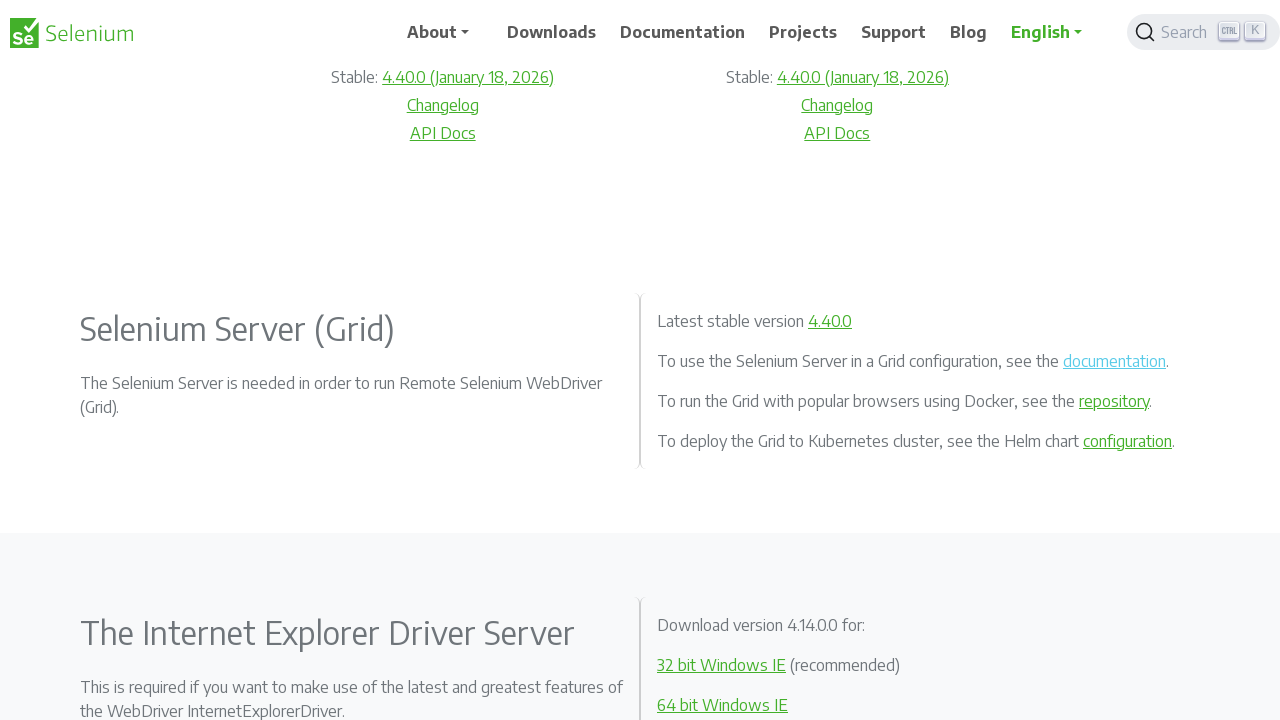